Tests visibility by clicking hide button and checking if opacity0 button is still visible

Starting URL: http://uitestingplayground.com/visibility

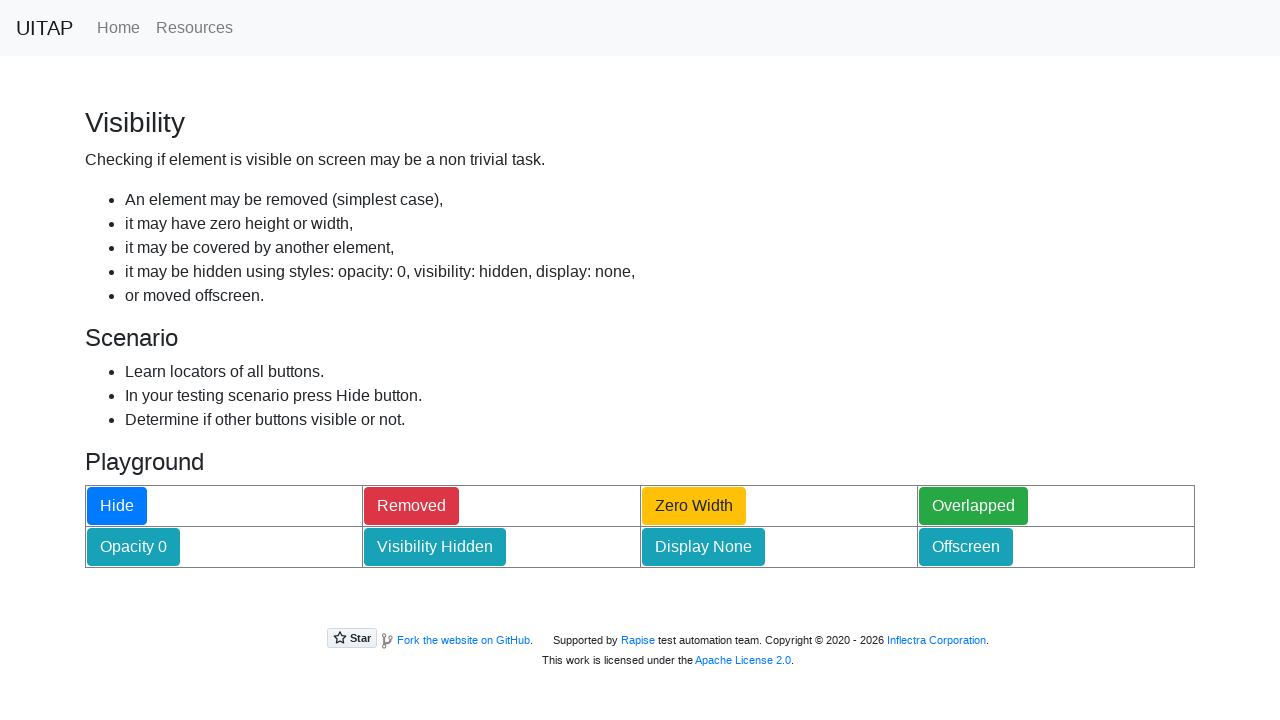

Clicked hide button to trigger visibility changes at (117, 506) on #hideButton
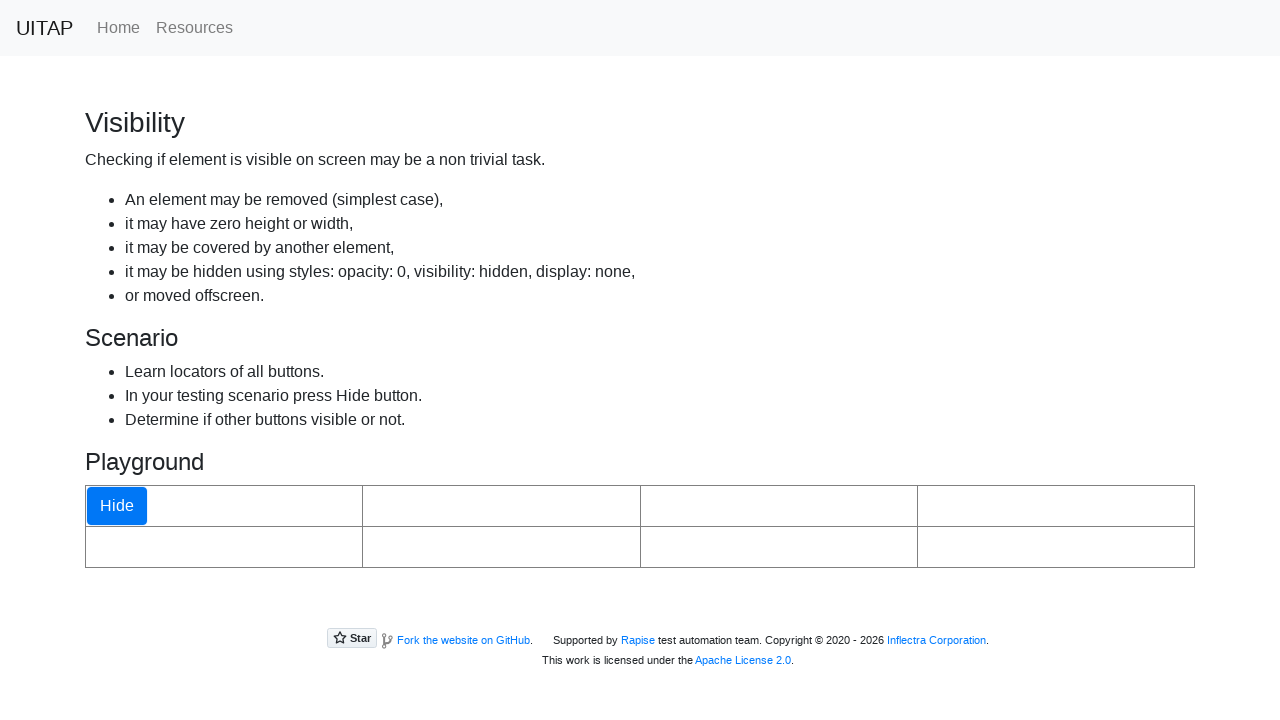

Verified opacity0 button (transparentButton) exists in DOM with opacity 0
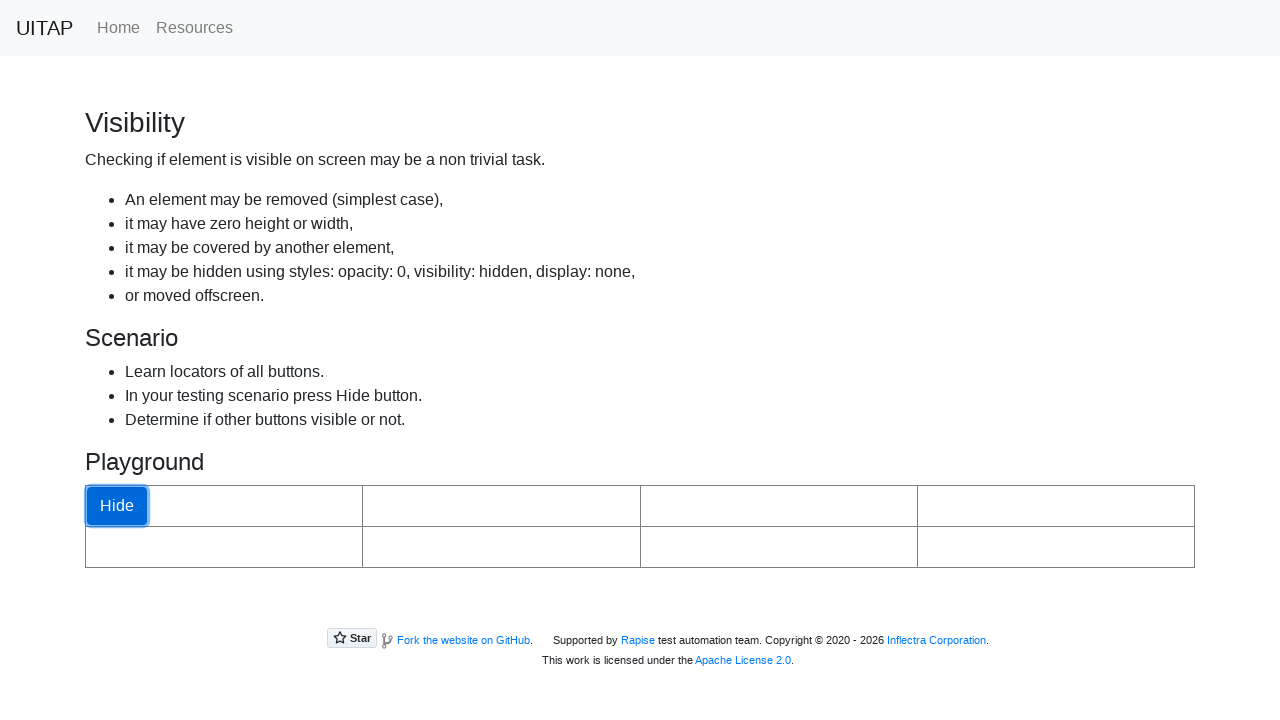

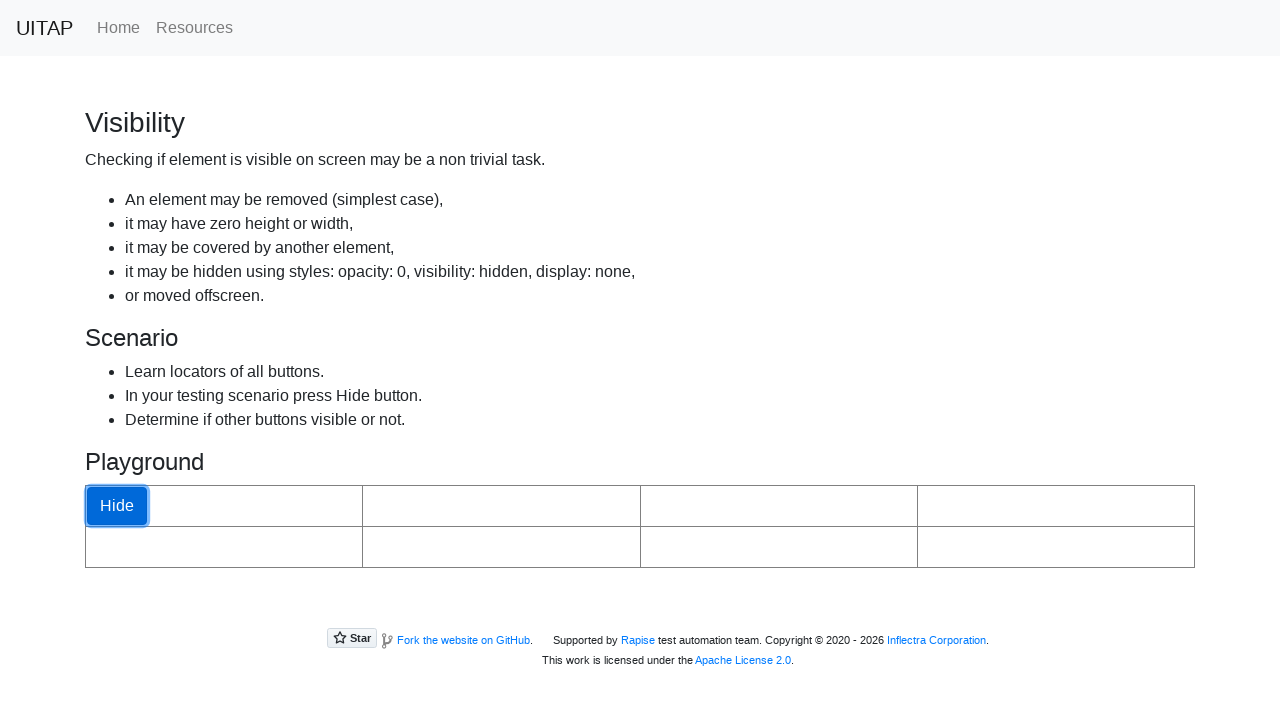